Tests adding the same item twice to cart and verifies both items appear in the cart

Starting URL: https://www.demoblaze.com/

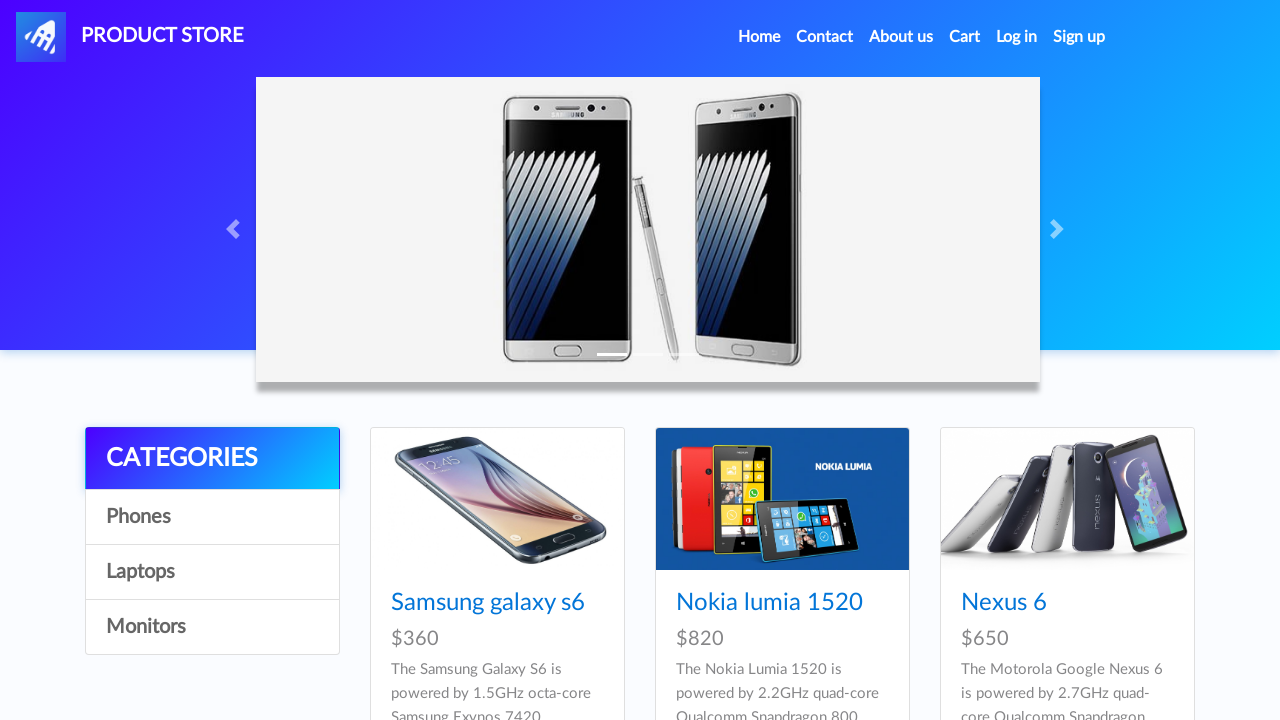

Clicked on Samsung Galaxy S6 product link at (488, 603) on internal:role=link[name="Samsung galaxy s6"i]
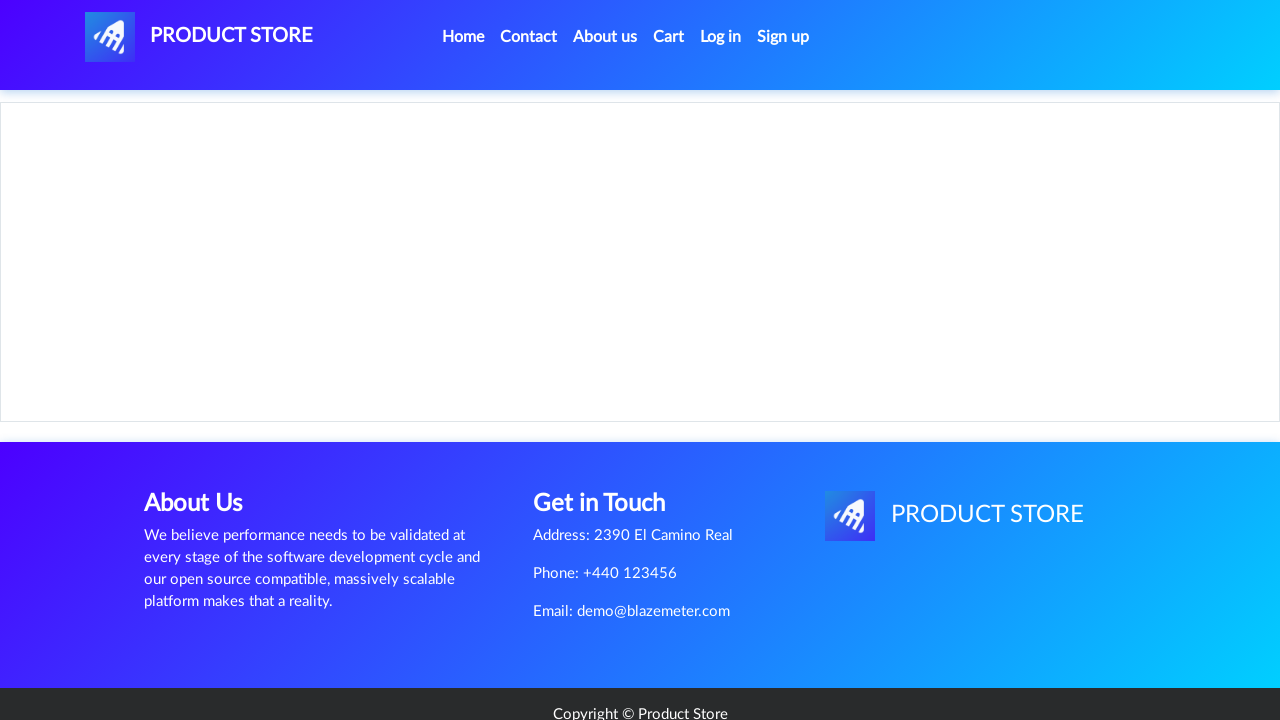

Set up dialog handler to dismiss confirmation
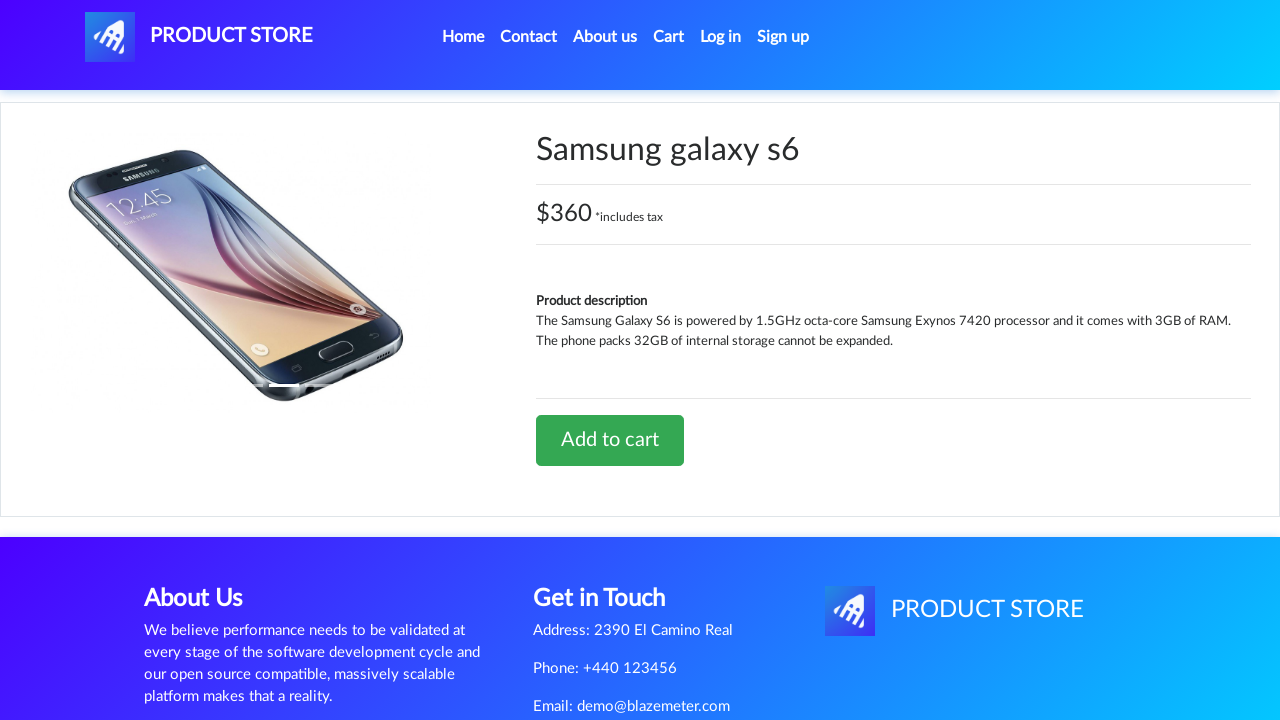

Clicked 'Add to cart' button first time at (610, 440) on internal:role=link[name="Add to cart"i]
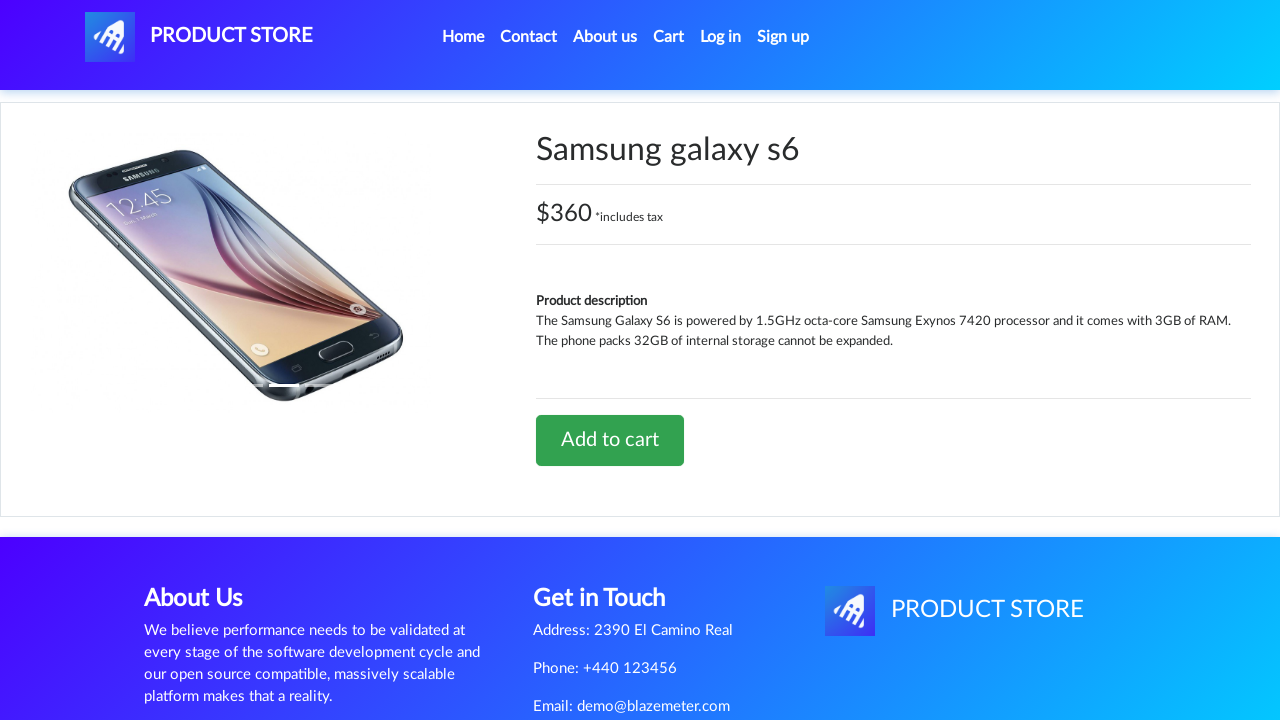

Clicked 'Add to cart' button second time at (610, 440) on internal:role=link[name="Add to cart"i]
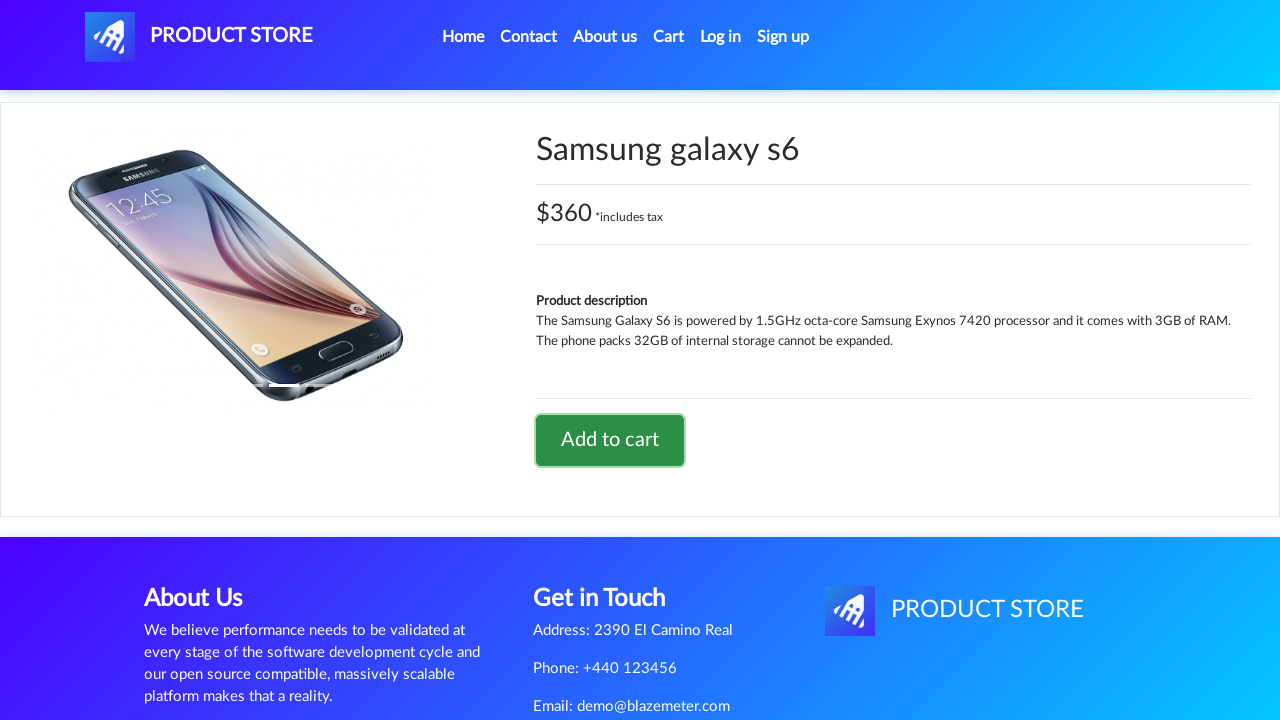

Navigated to Cart page at (669, 37) on internal:role=link[name="Cart"s]
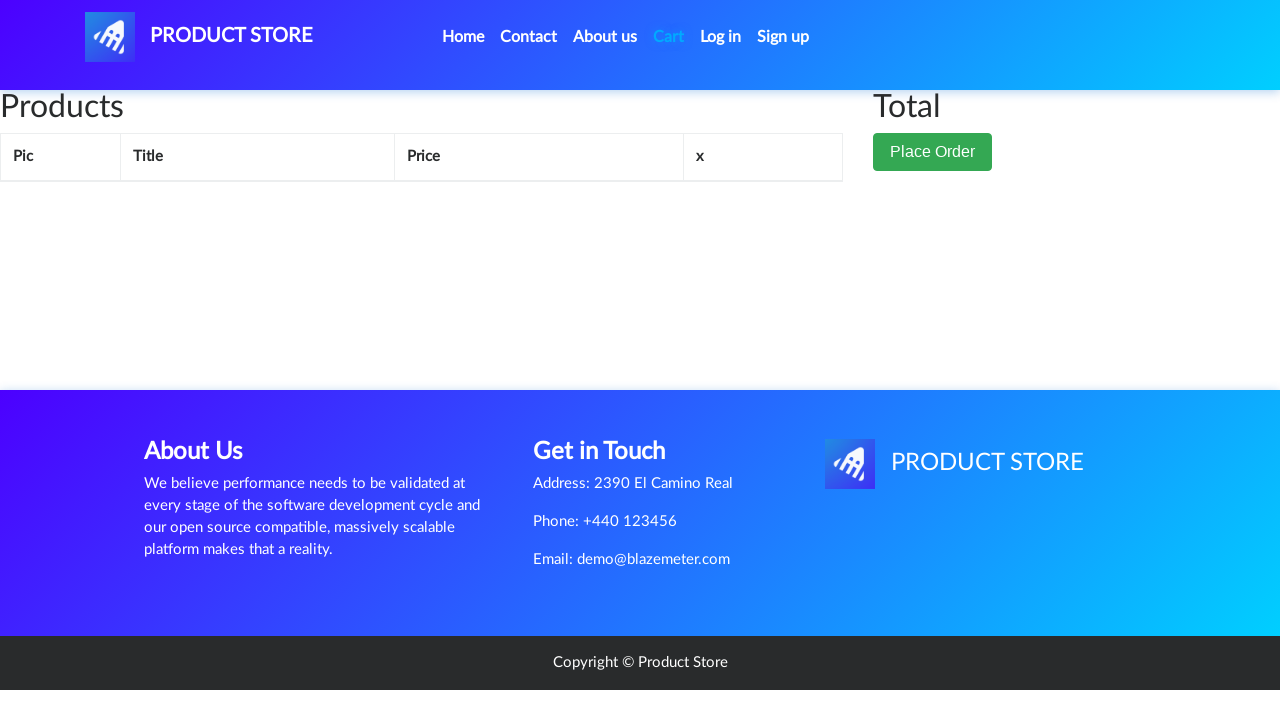

Clicked on page wrapper to ensure page is loaded at (640, 240) on #page-wrapper
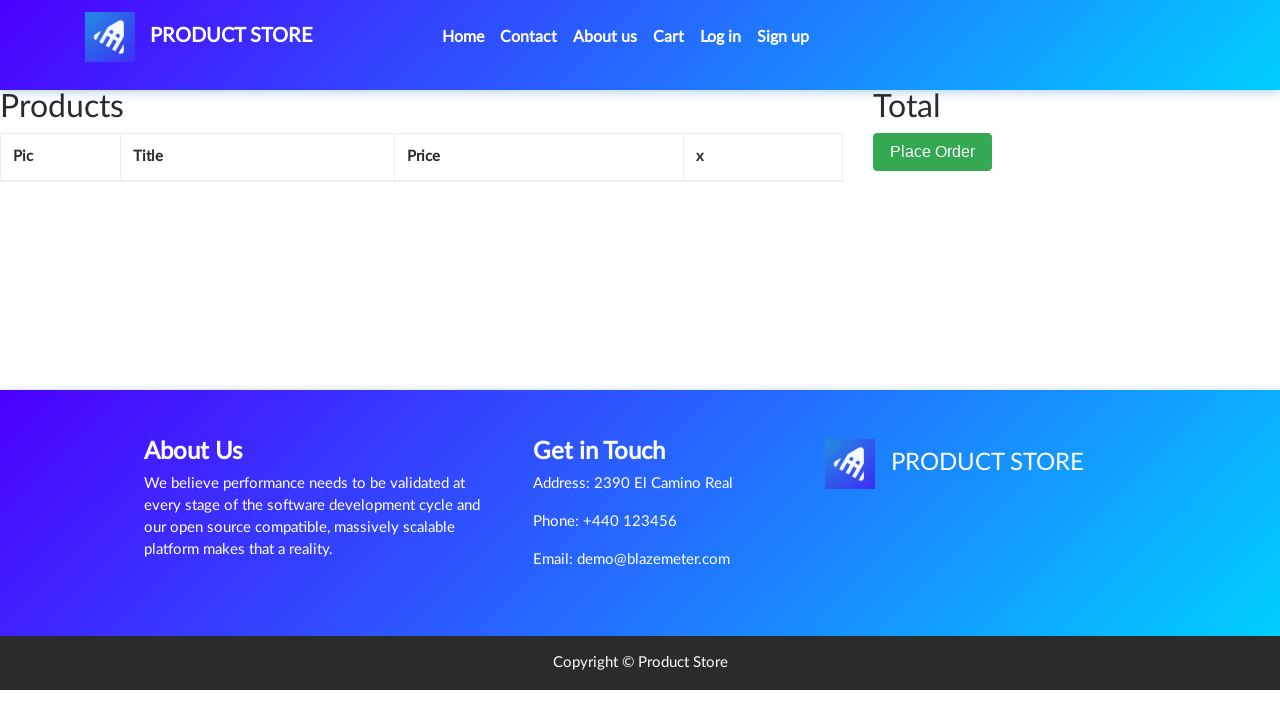

Waited for first Samsung Galaxy S6 to be visible
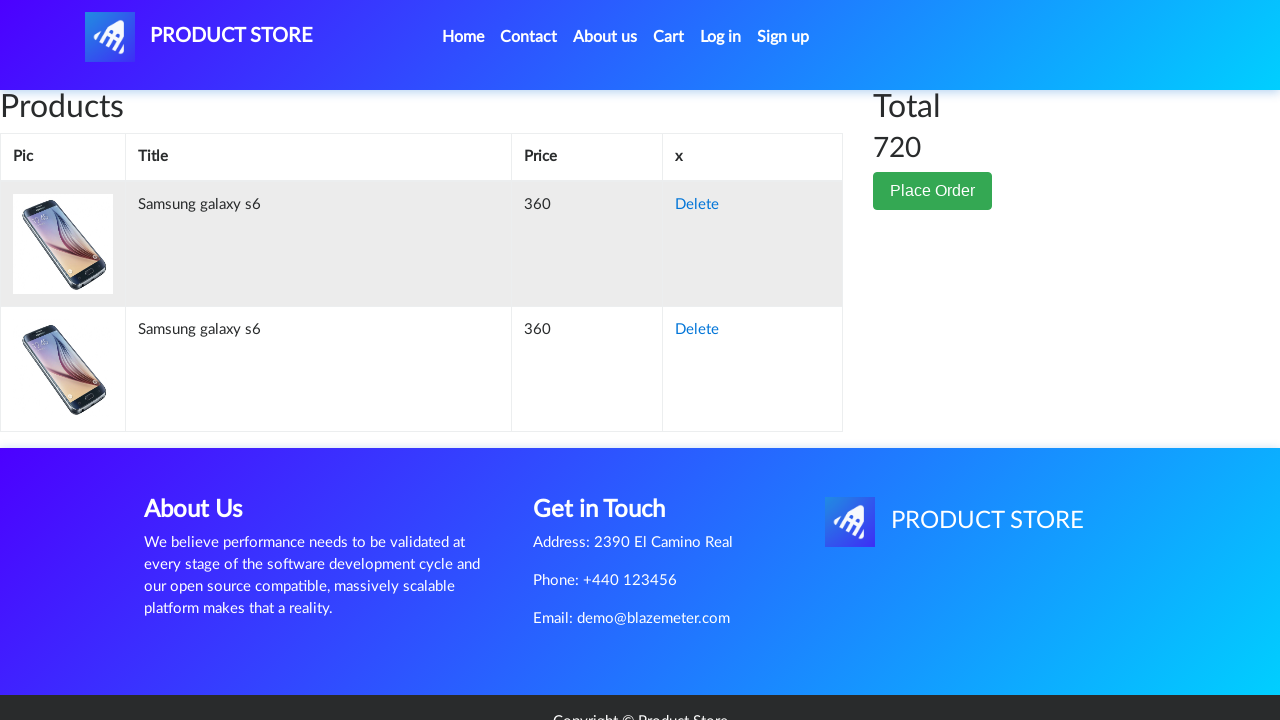

Verified first Samsung Galaxy S6 is visible in cart
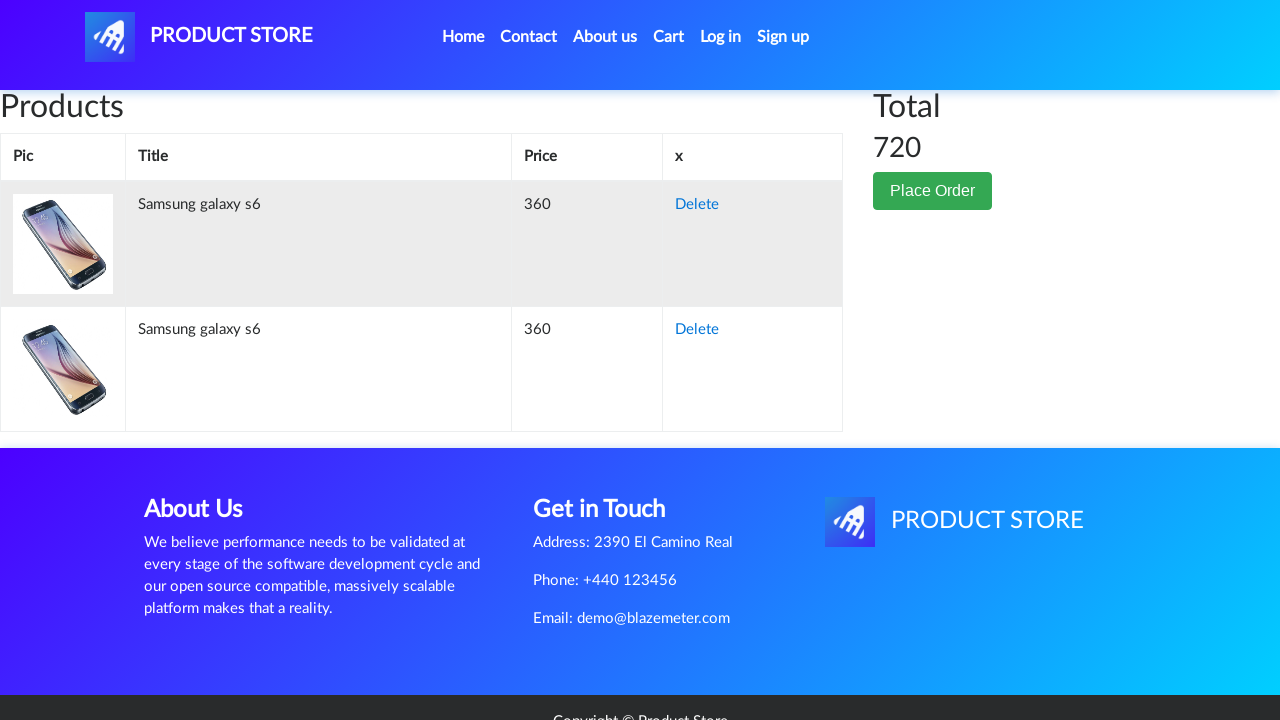

Waited for second Samsung Galaxy S6 to be visible
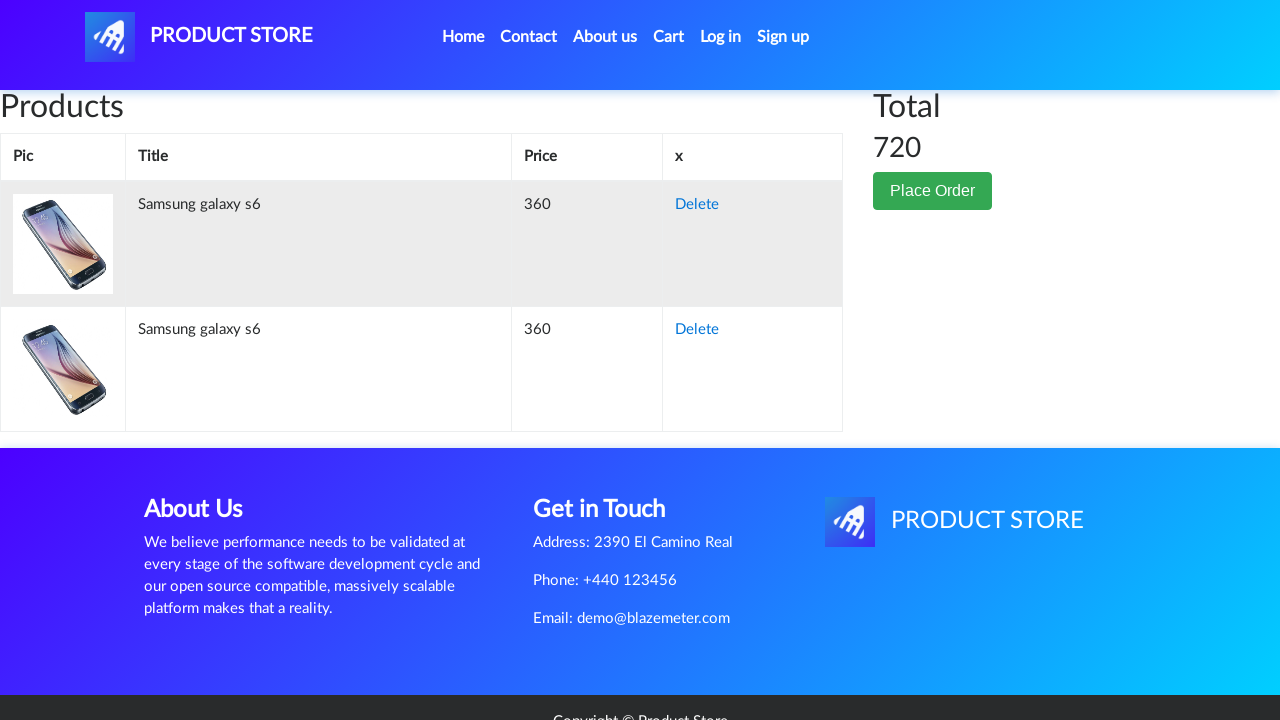

Verified second Samsung Galaxy S6 is visible in cart
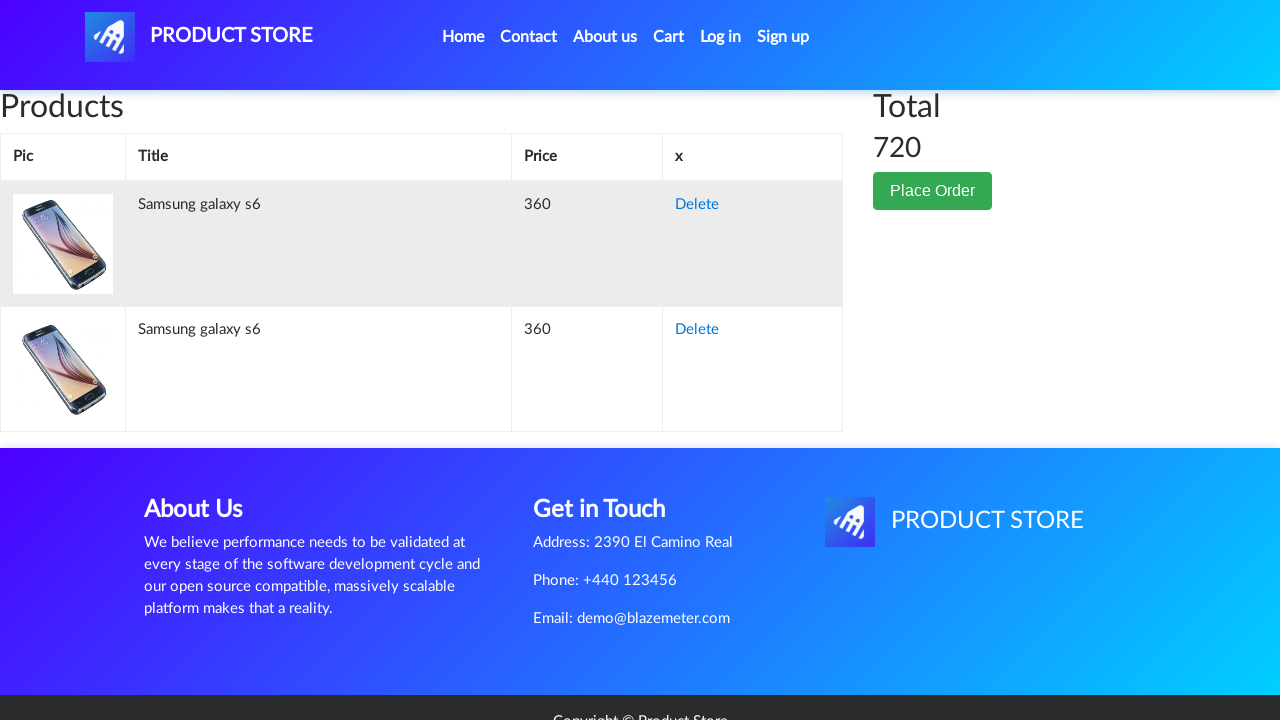

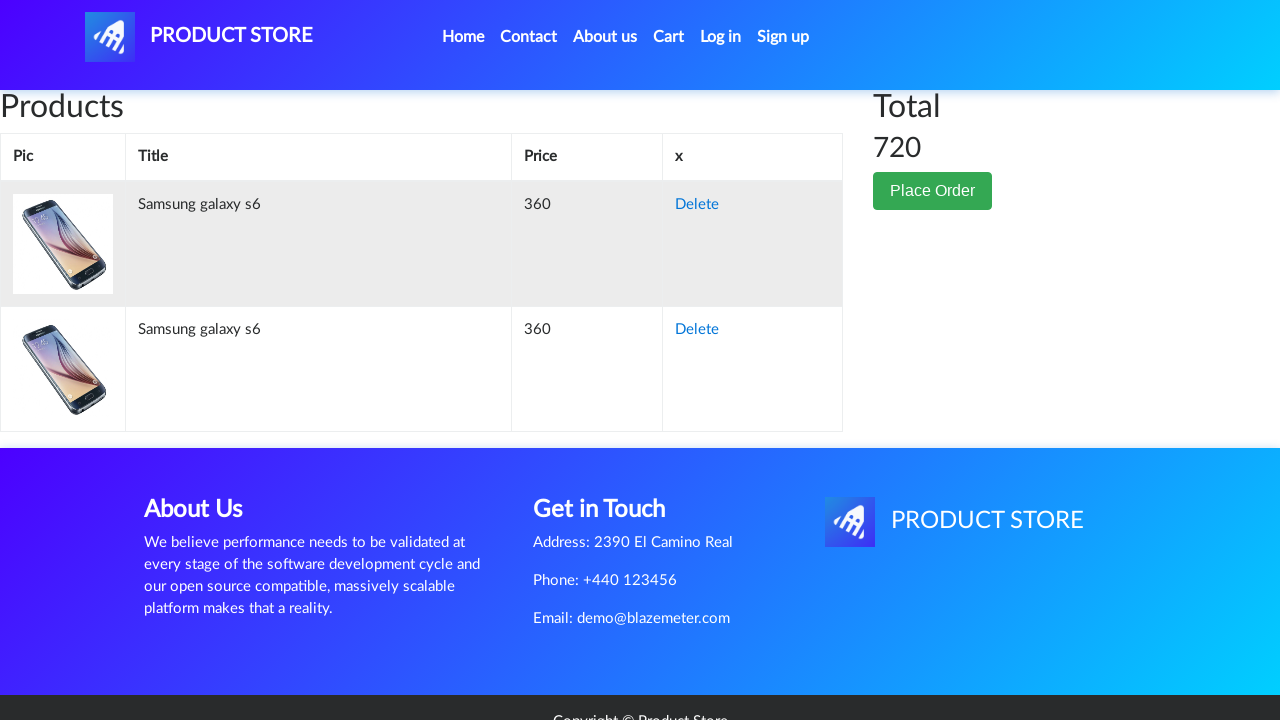